Tests CSS selector functionality by filling a form field using CSS selector

Starting URL: http://play2.automationcamp.ir/index.html

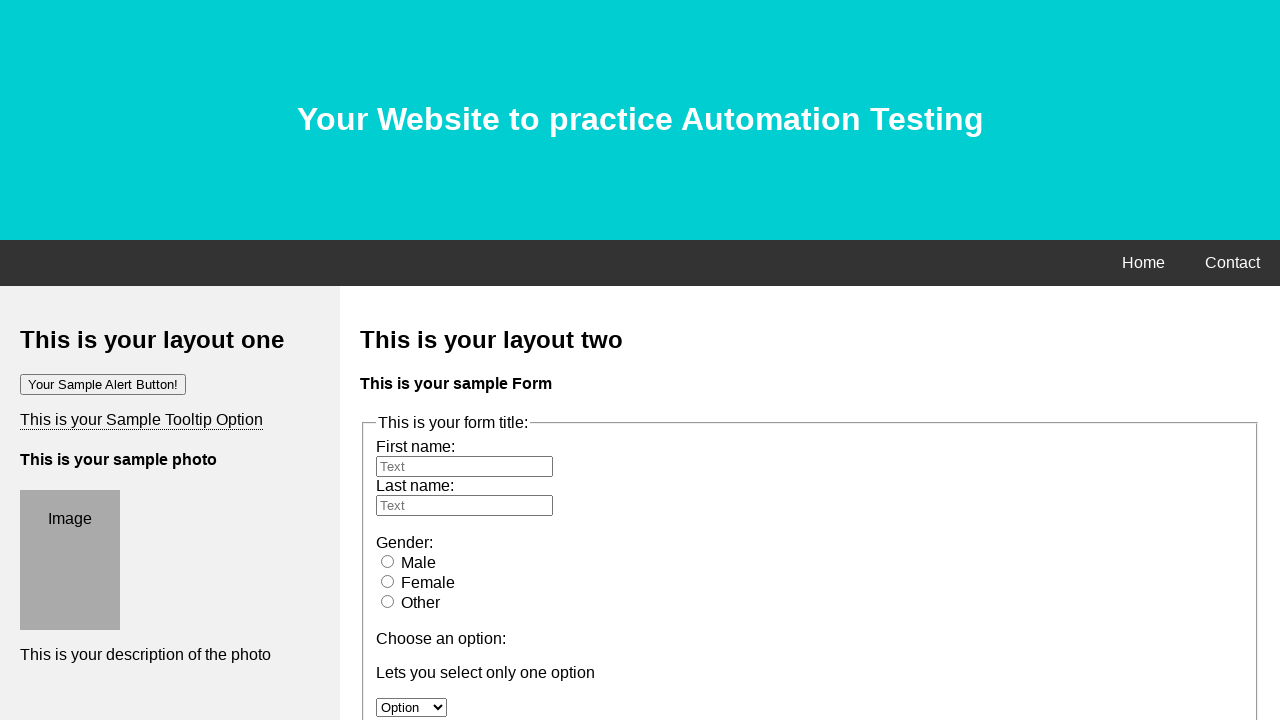

Filled first name field with 'AutomationCamp' using CSS selector on input[id='fname']
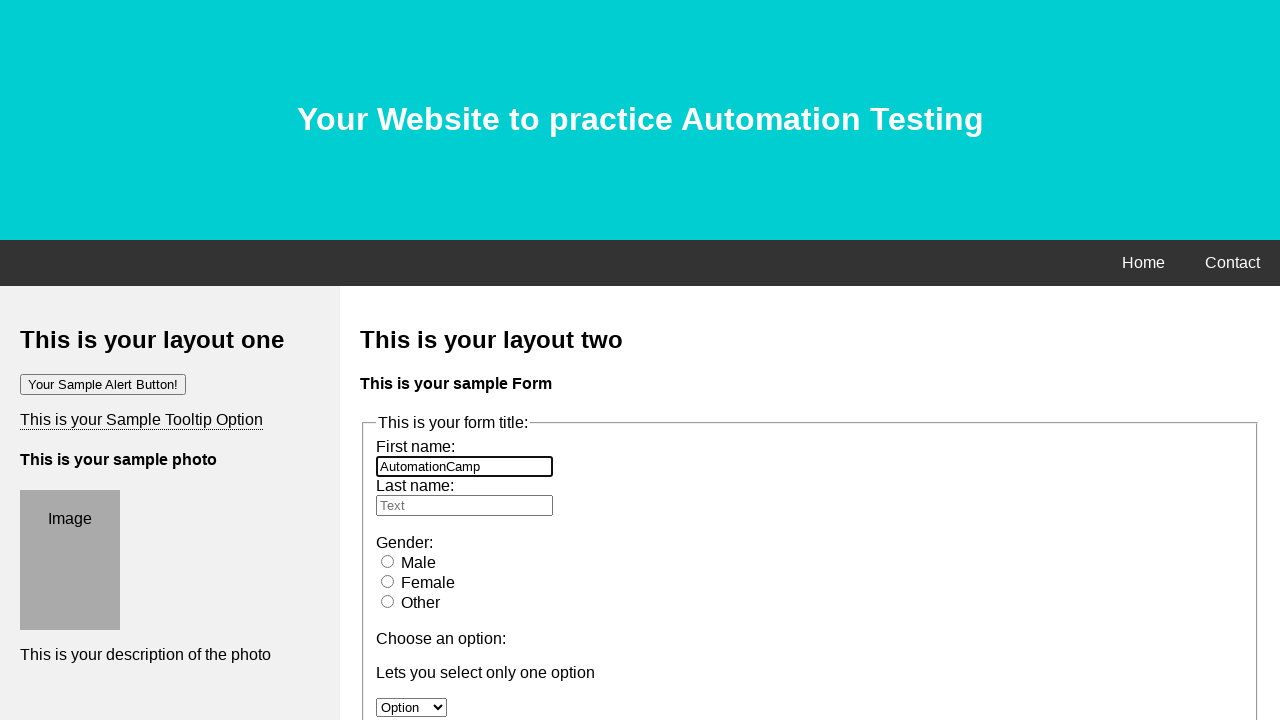

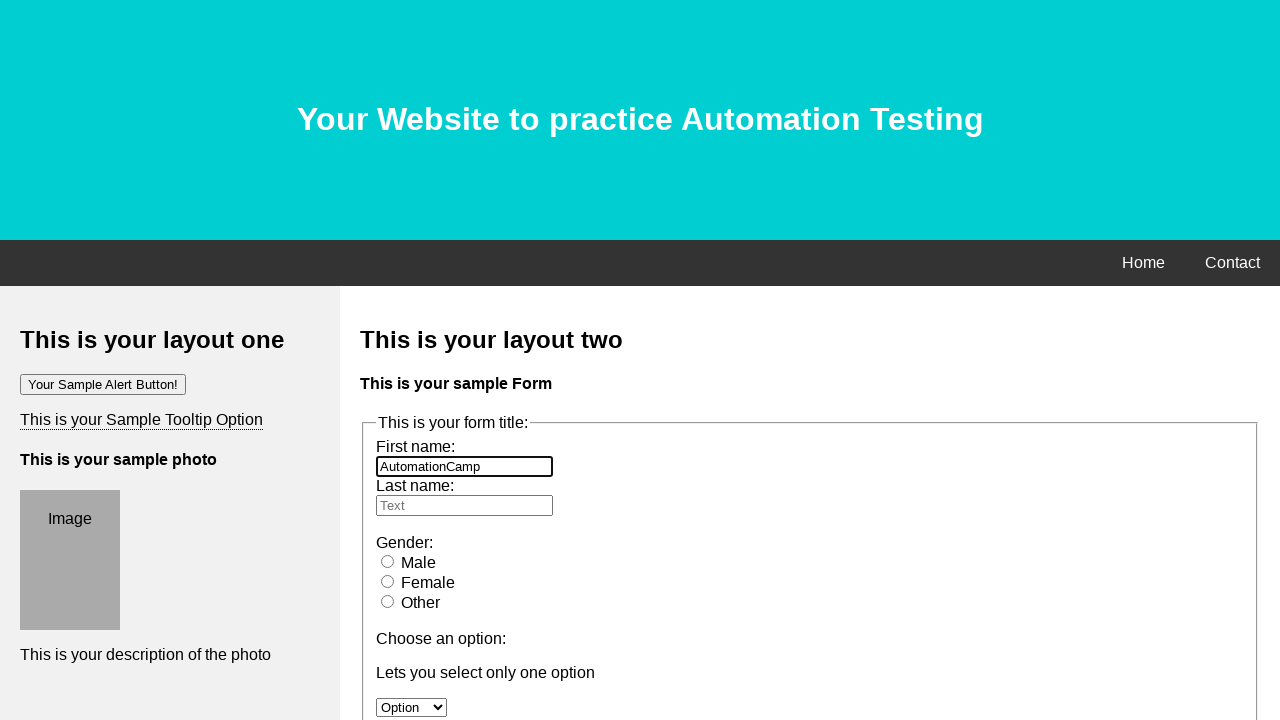